Tests dropdown functionality by navigating to the dropdown page and selecting an option from a dropdown menu

Starting URL: http://the-internet.herokuapp.com/

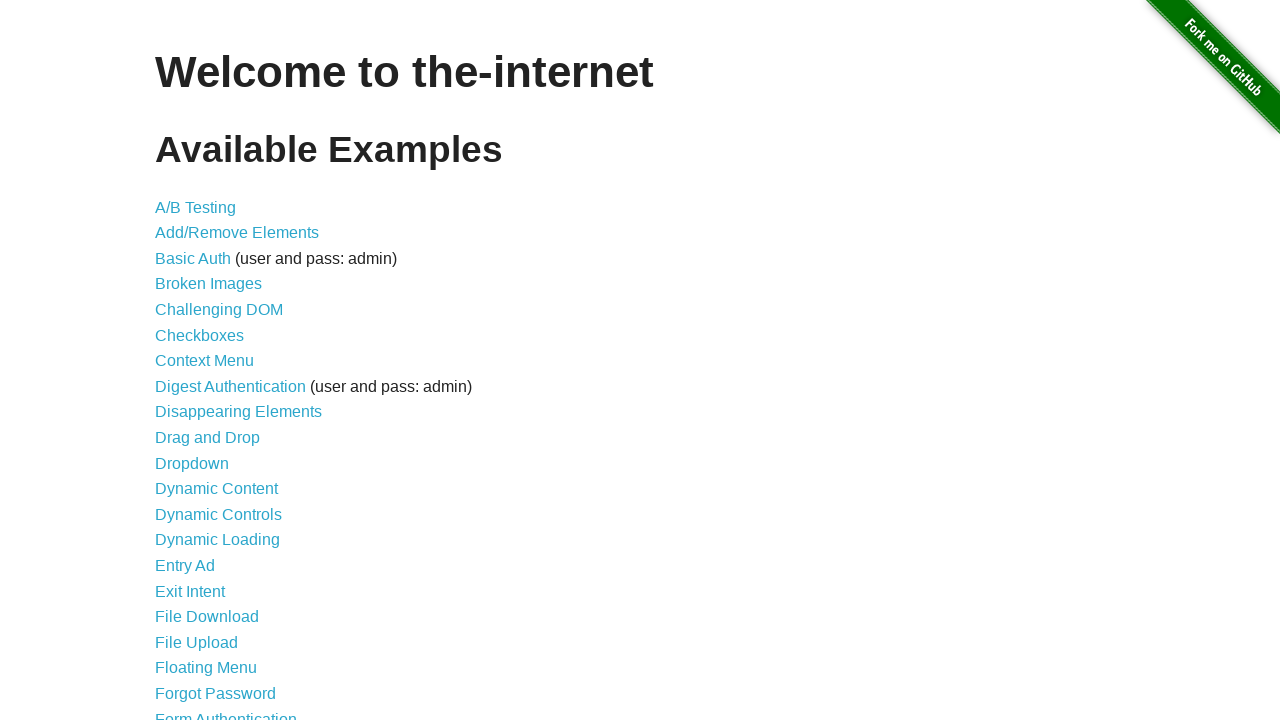

Clicked on Dropdown link to navigate to dropdown page at (192, 463) on xpath=//a[contains(text(),'Dropdown')]
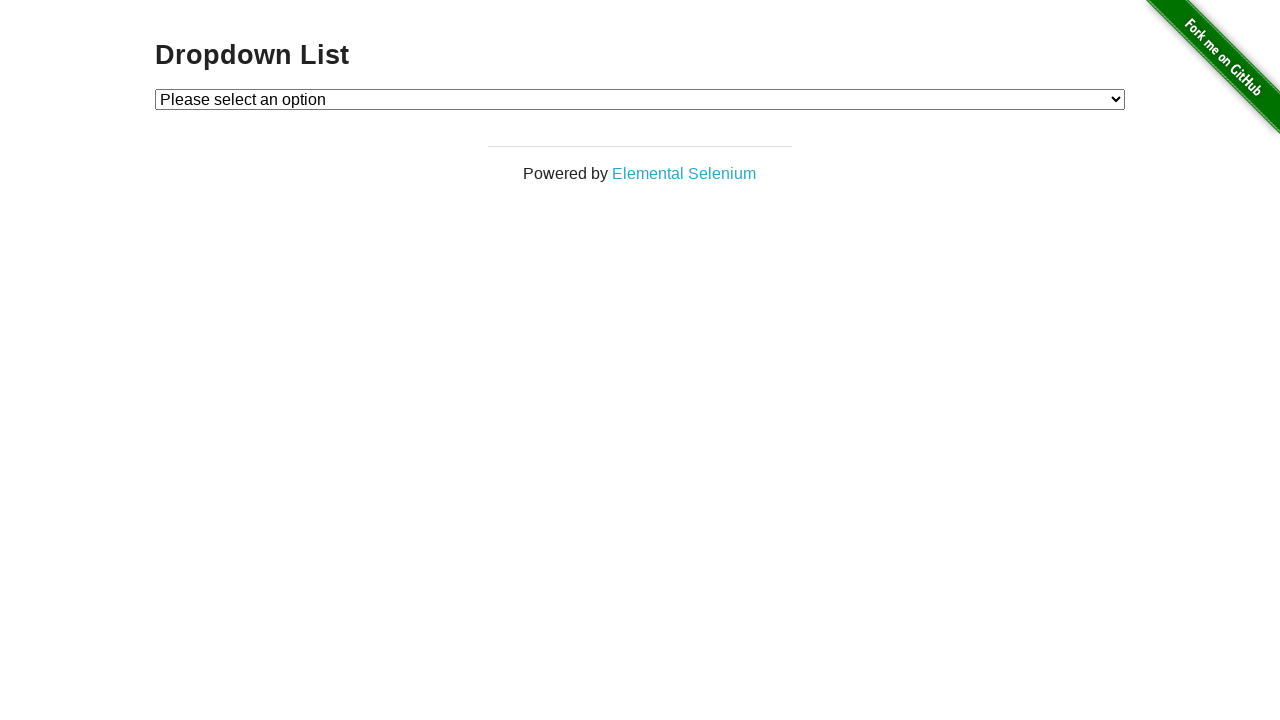

Selected Option 1 from the dropdown menu on //select[@id='dropdown']
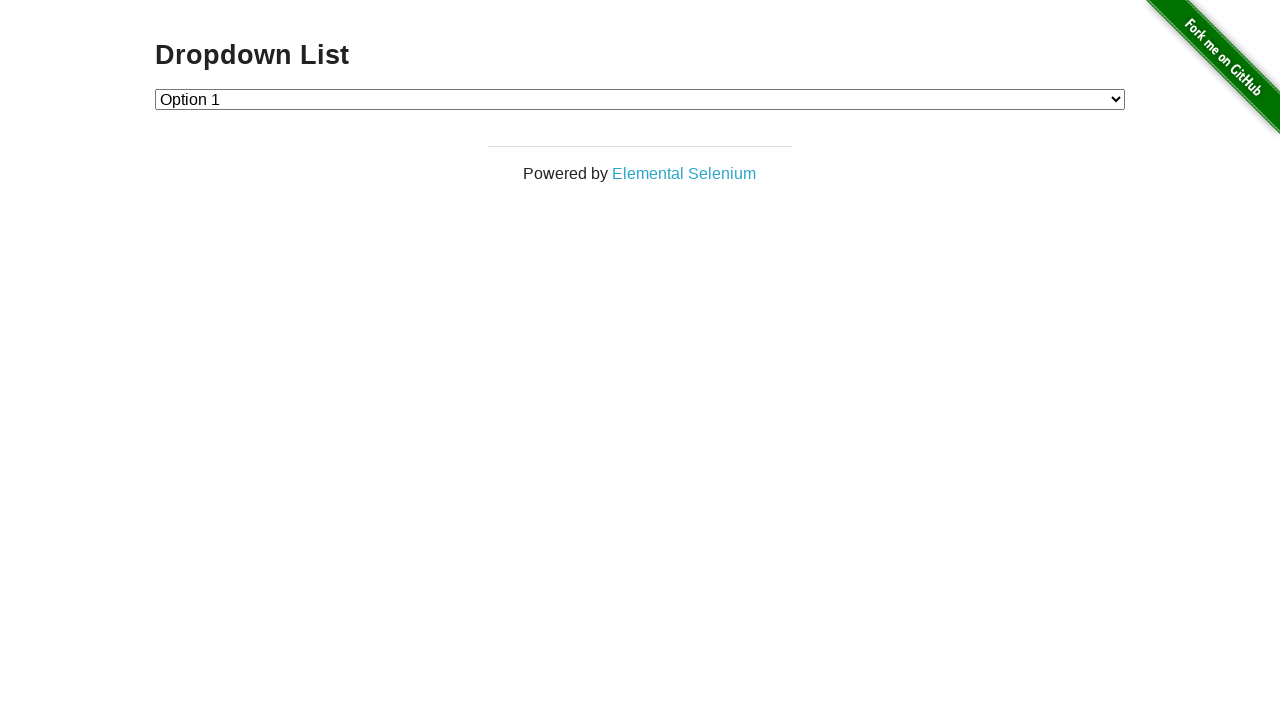

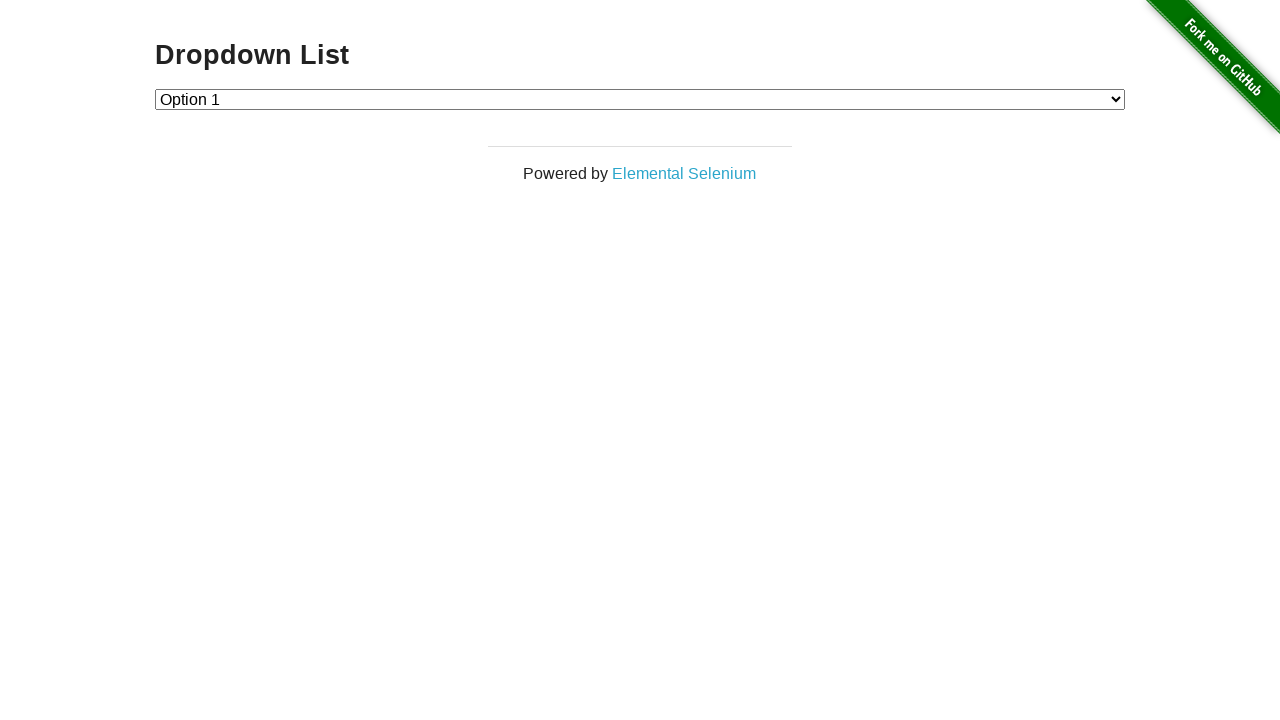